Navigates to a pre-filled Google Form with student information and body temperature data, then scrolls to the bottom and clicks the submit button to submit the form.

Starting URL: https://docs.google.com/forms/d/e/1FAIpQLSc0QOFKz0DnOO9Wx9LPX3rs3mNghKRIftLC6SNgalsTJyAF7g/viewform?usp=pp_url&entry.1718818793=9999&entry.1486711776=%E5%B1%B1%E7%94%B0%E5%A4%AA%E9%83%8E&entry.171685049=1%E5%B9%B4A%E7%B5%84&entry.1138618080=%E9%87%8E%E7%90%83%E9%83%A8&entry.309239632=%E6%B1%A0%E8%A2%8B%E9%A7%85&entry.309239632=%E4%B8%8A%E9%87%8E%E9%A7%85&entry.426177823=36.4&entry.1537097308=36.3

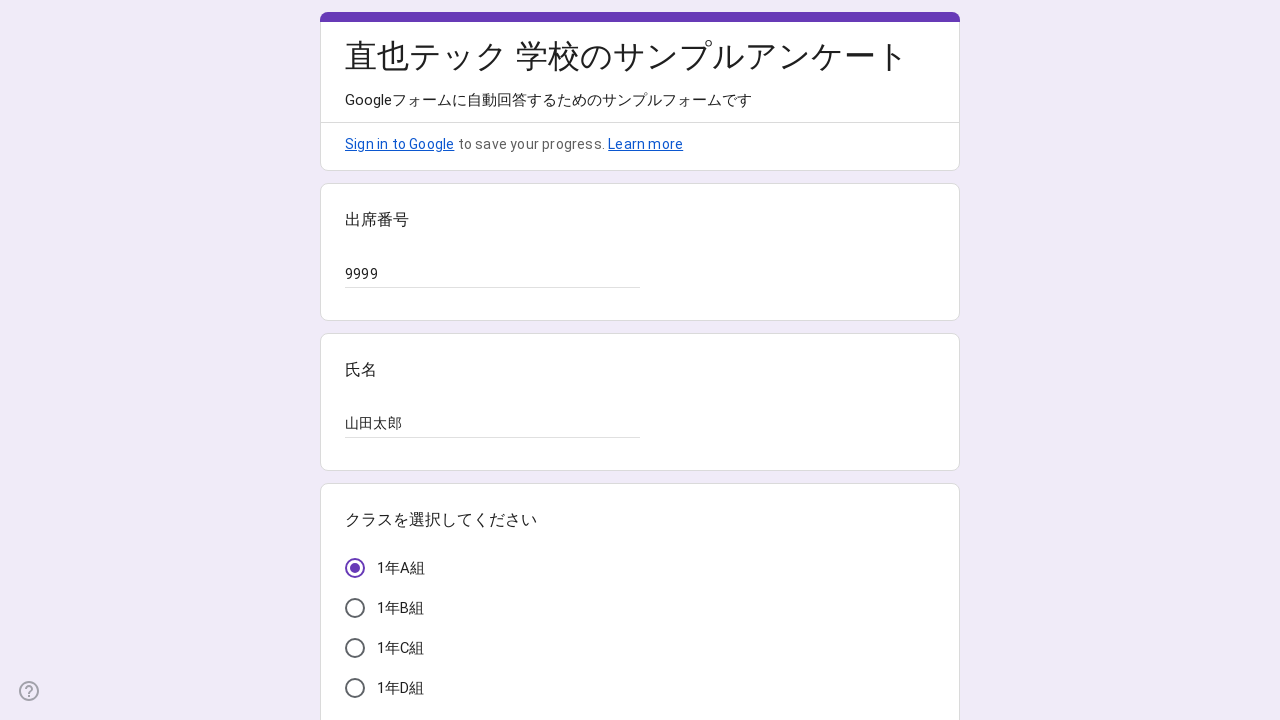

Waited for form to load (networkidle)
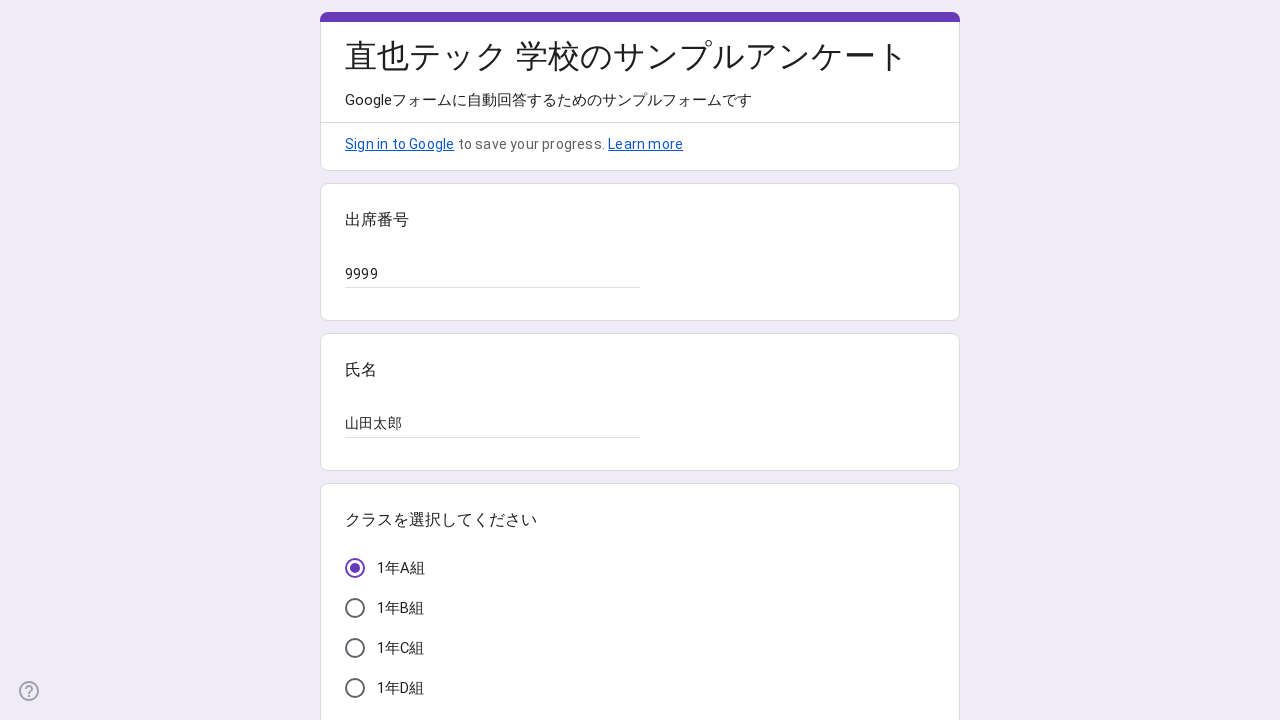

Scrolled to bottom of form page
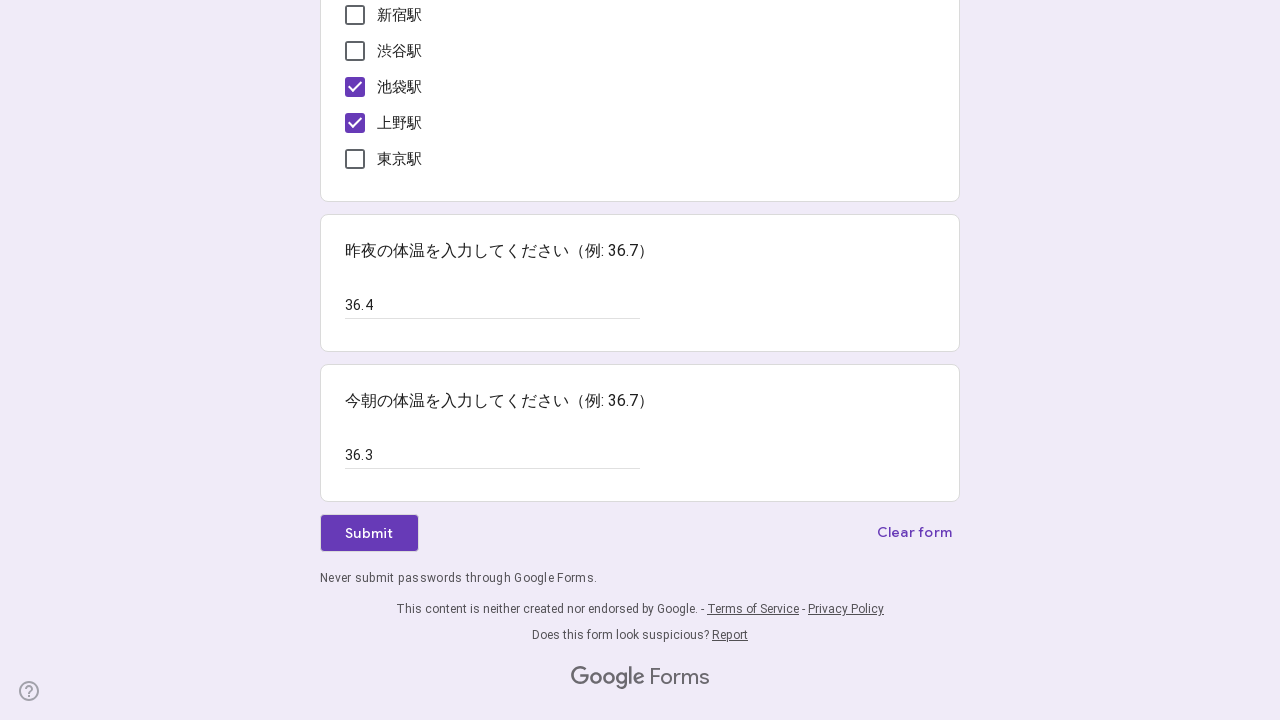

Waited 1 second for scroll animation to complete
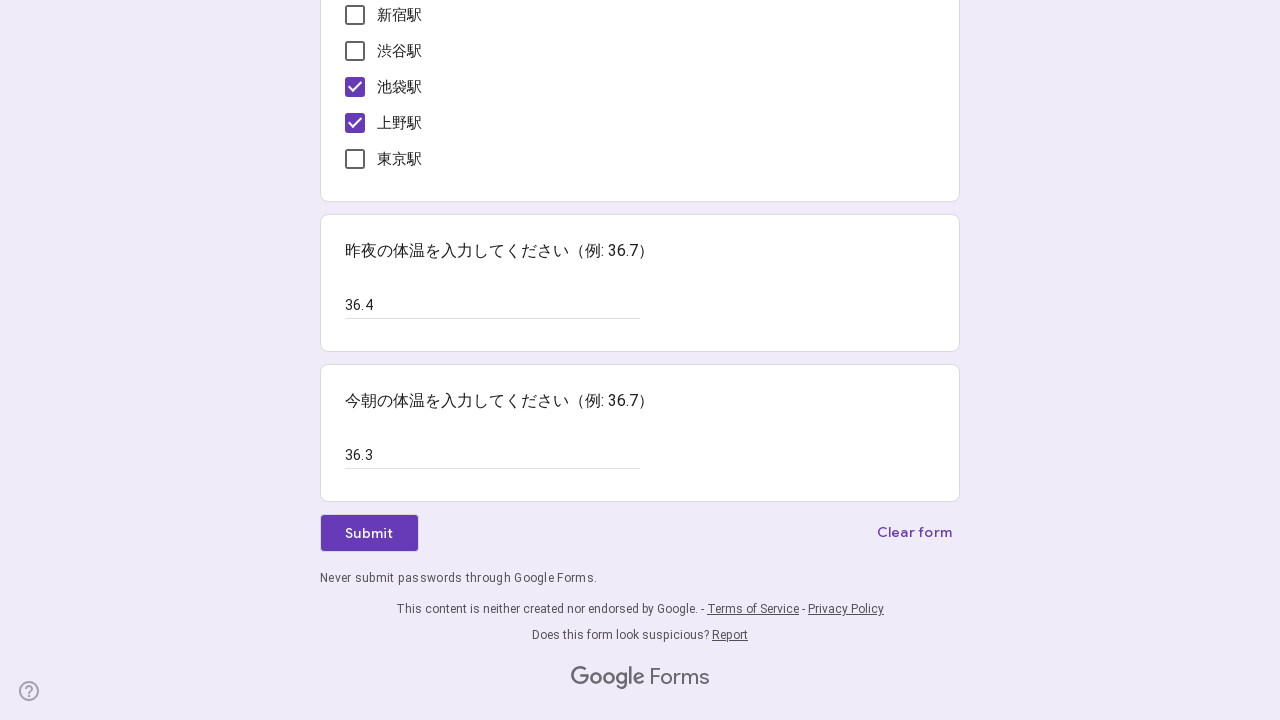

Clicked the form submit button at (369, 533) on .VkkpIf
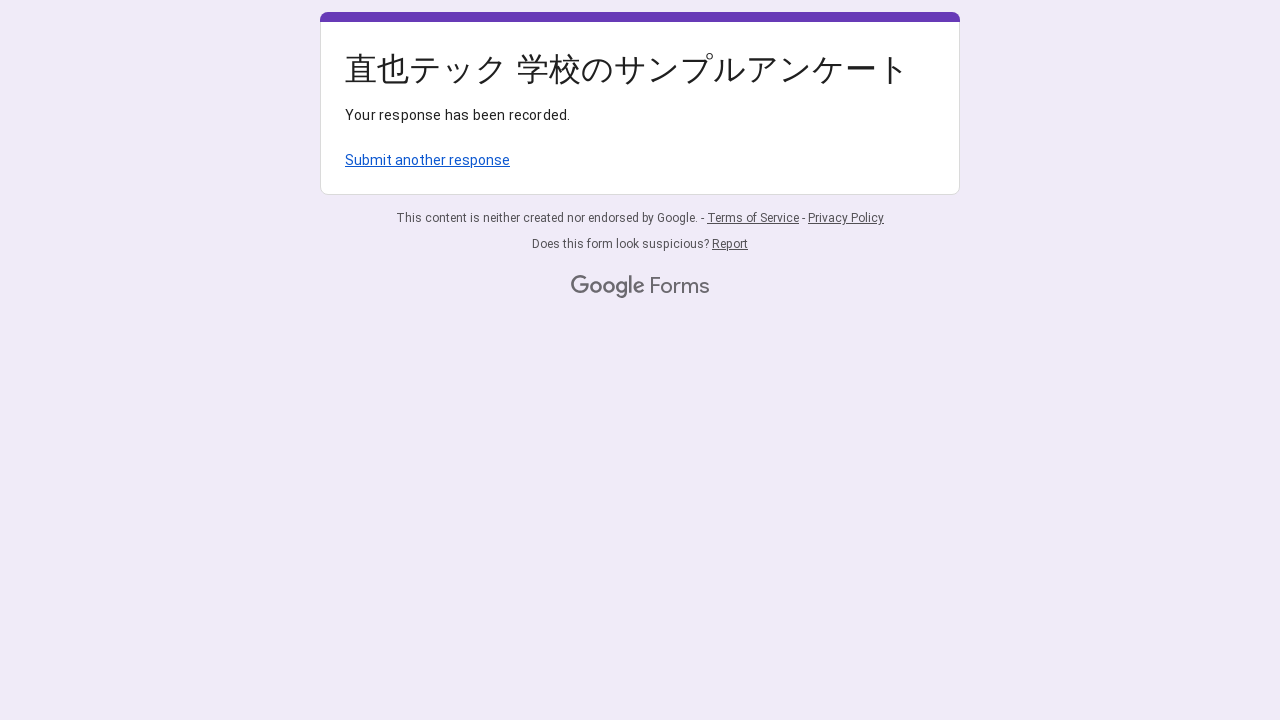

Waited 1 second for form submission to process
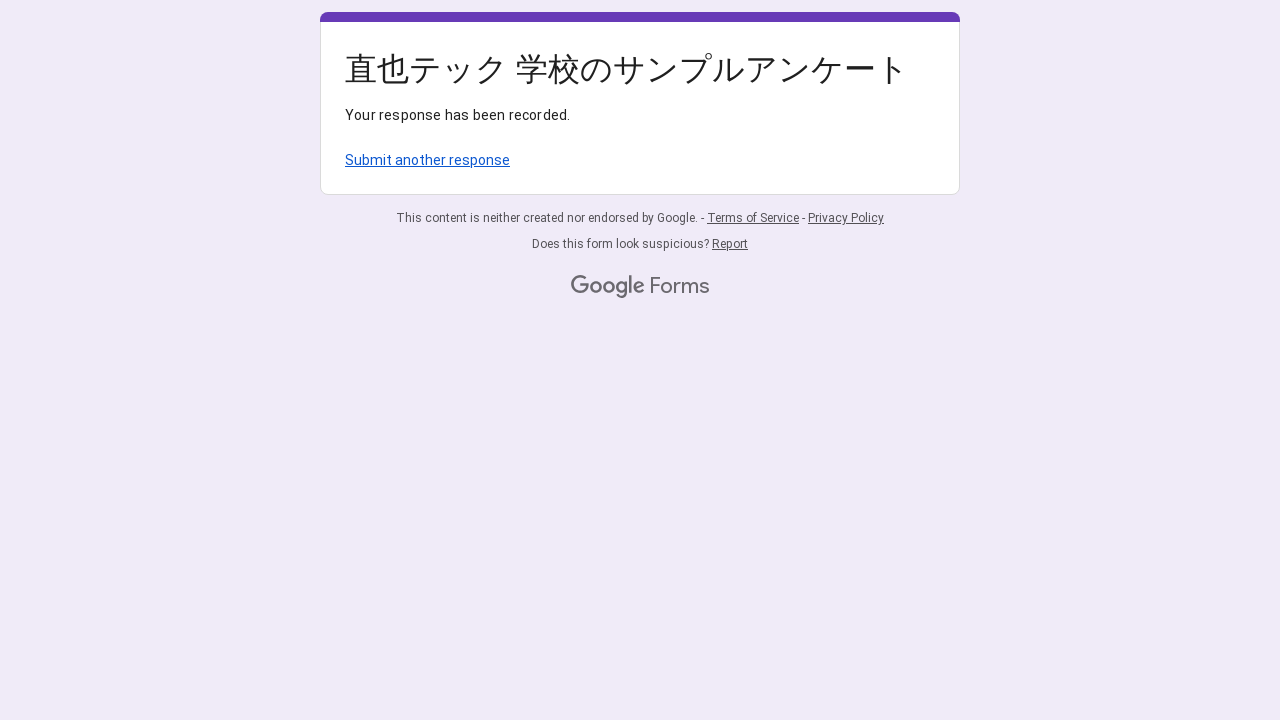

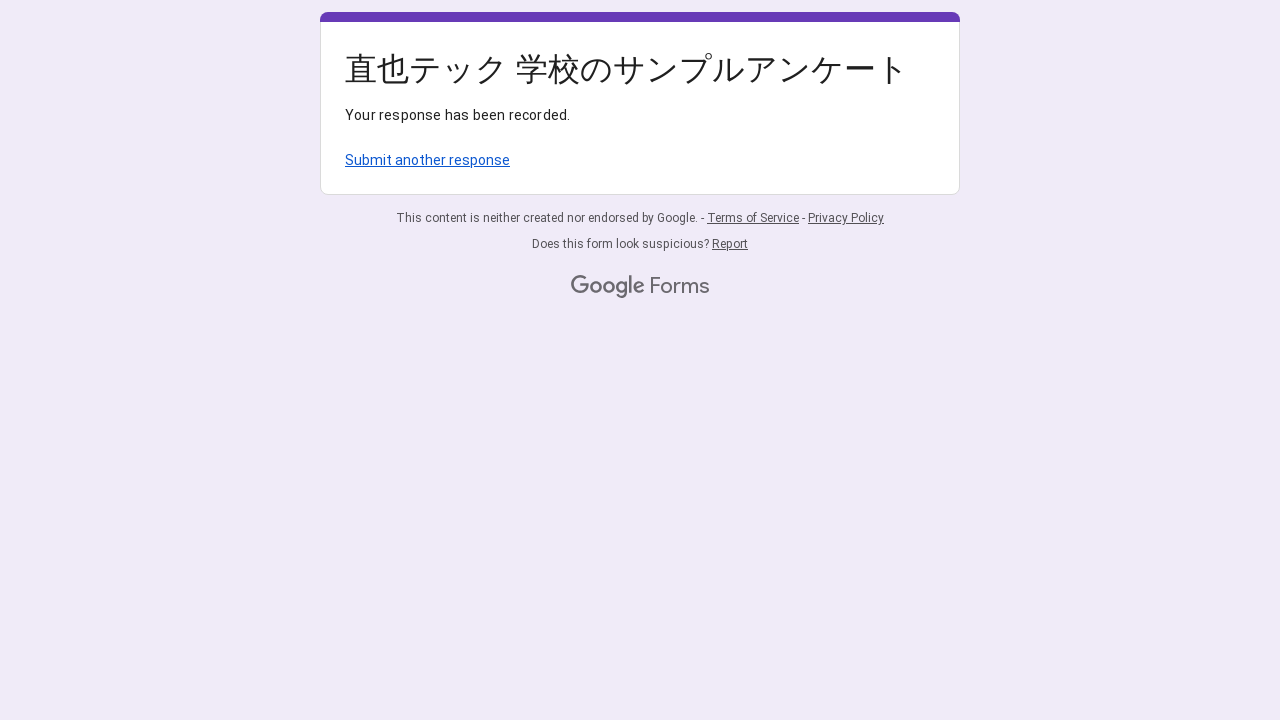